Tests basic browser navigation commands including navigating to a page, going back, going forward, and refreshing the page.

Starting URL: https://telranedu.web.app/home

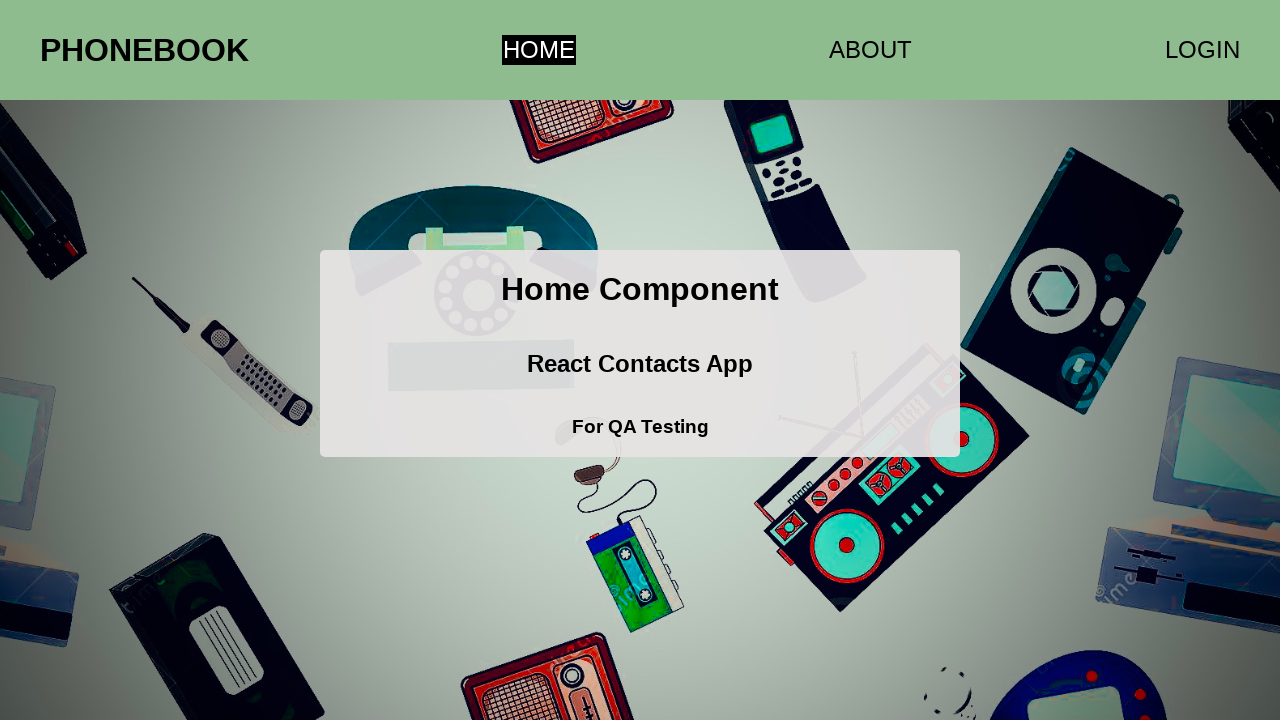

Navigated back from home page
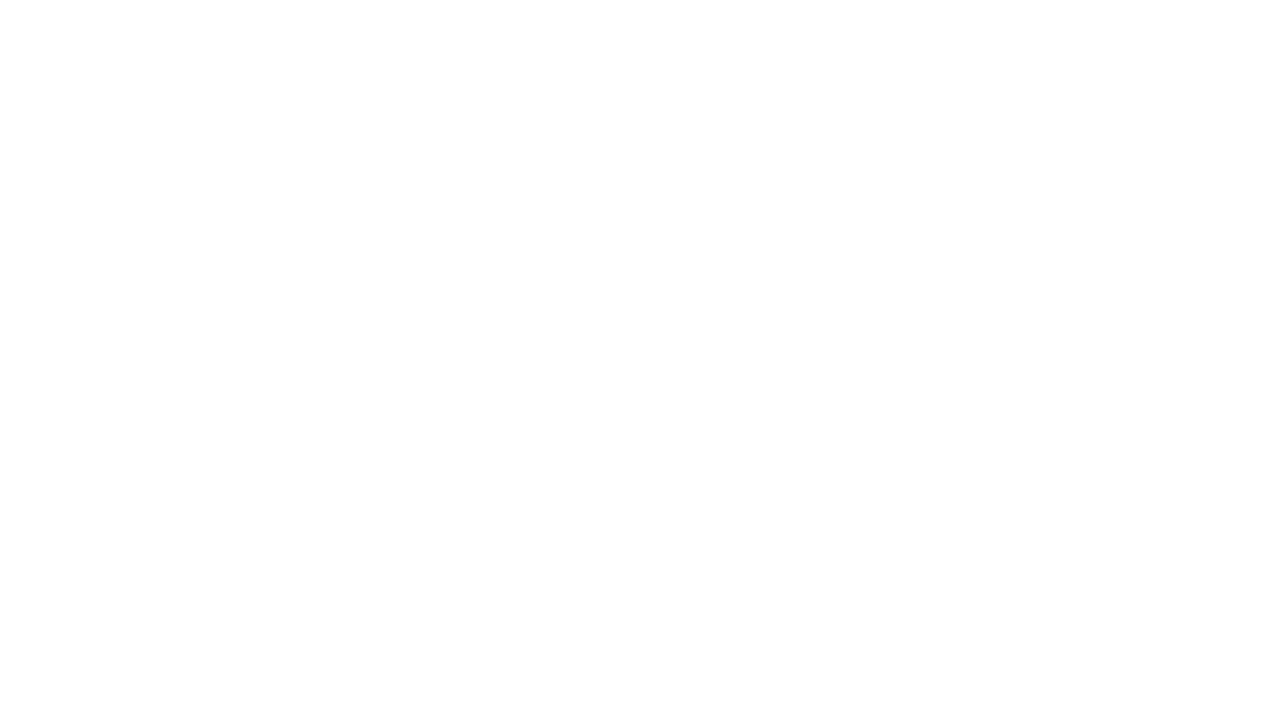

Navigated forward to home page
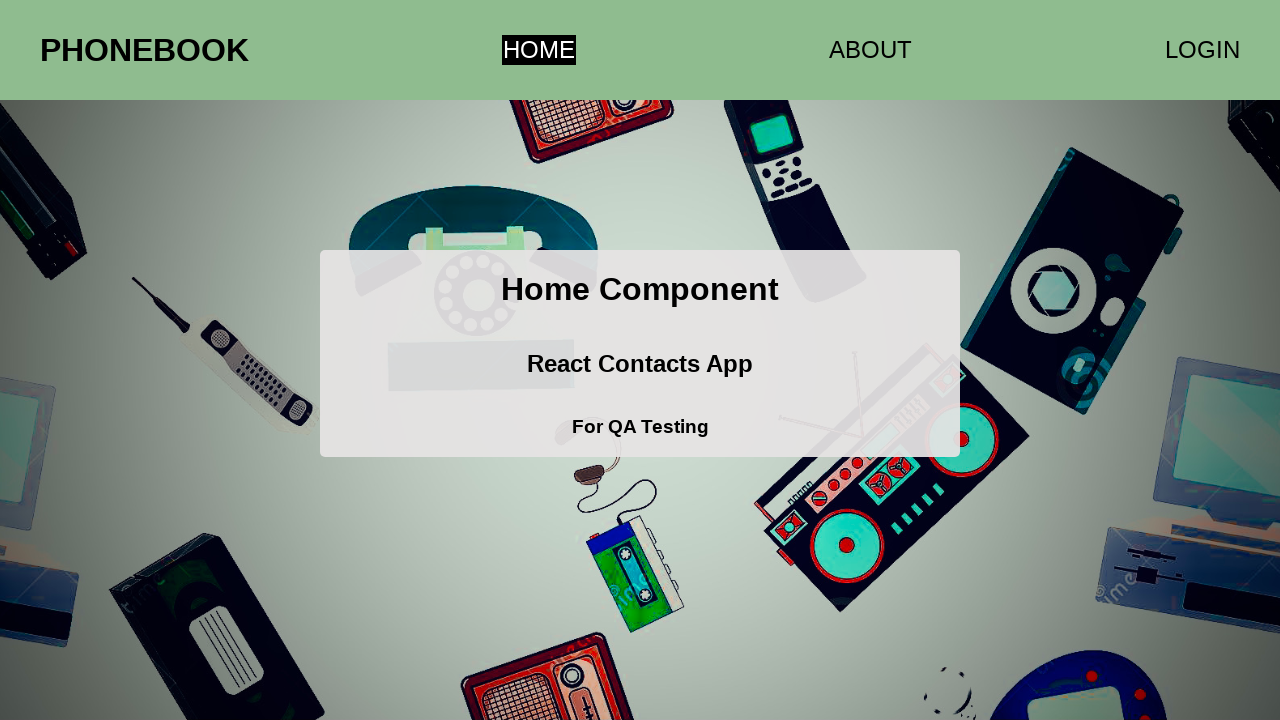

Refreshed the home page
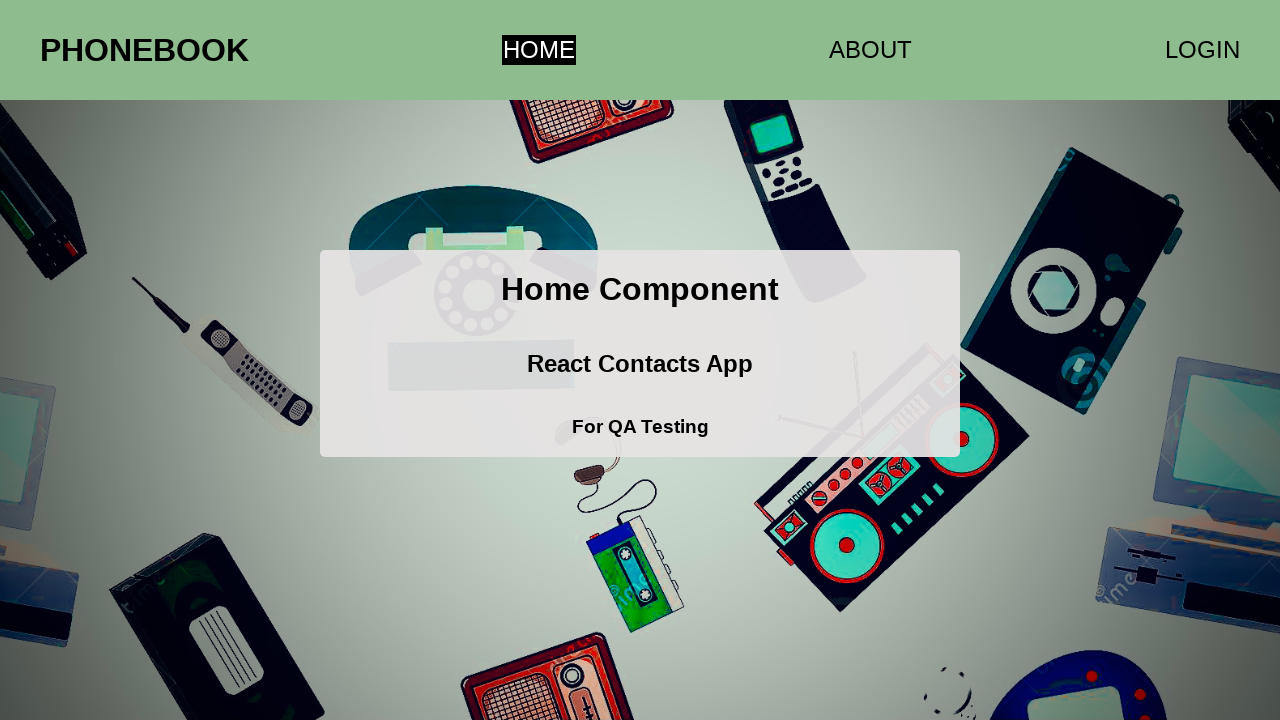

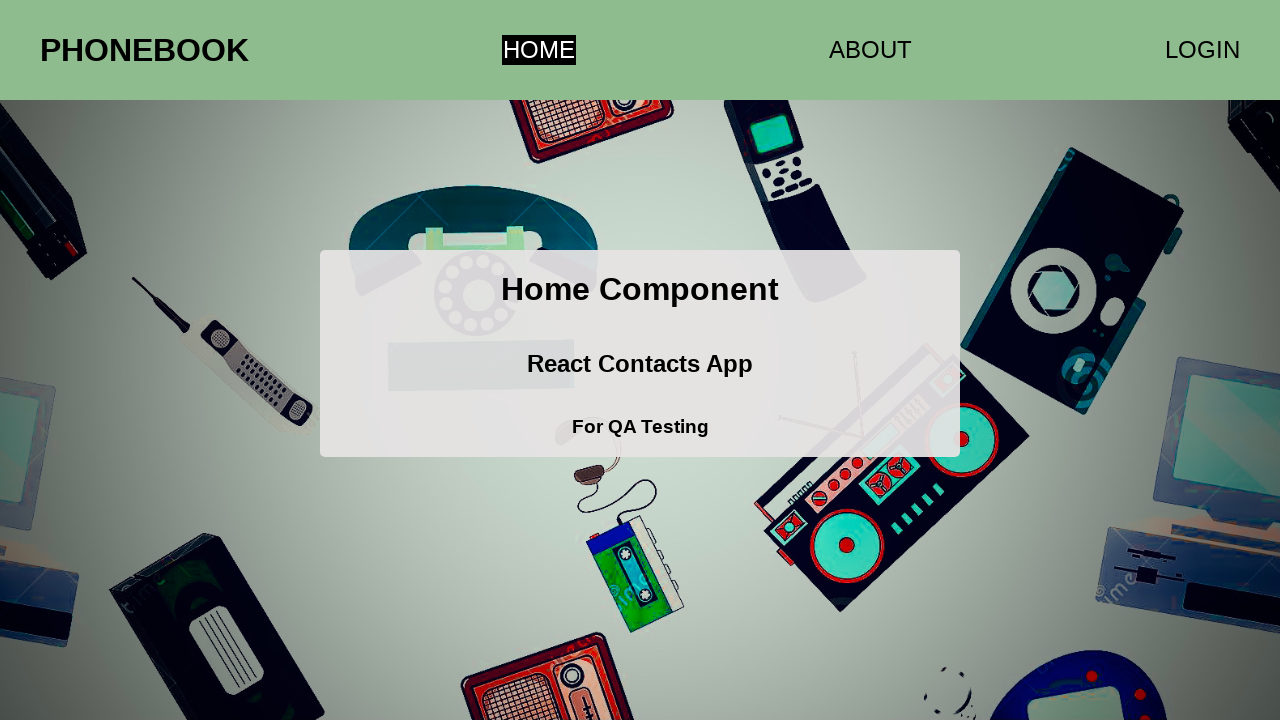